Tests date picker functionality by entering a date using the send keys method and then opening the date picker widget

Starting URL: https://testautomationpractice.blogspot.com/

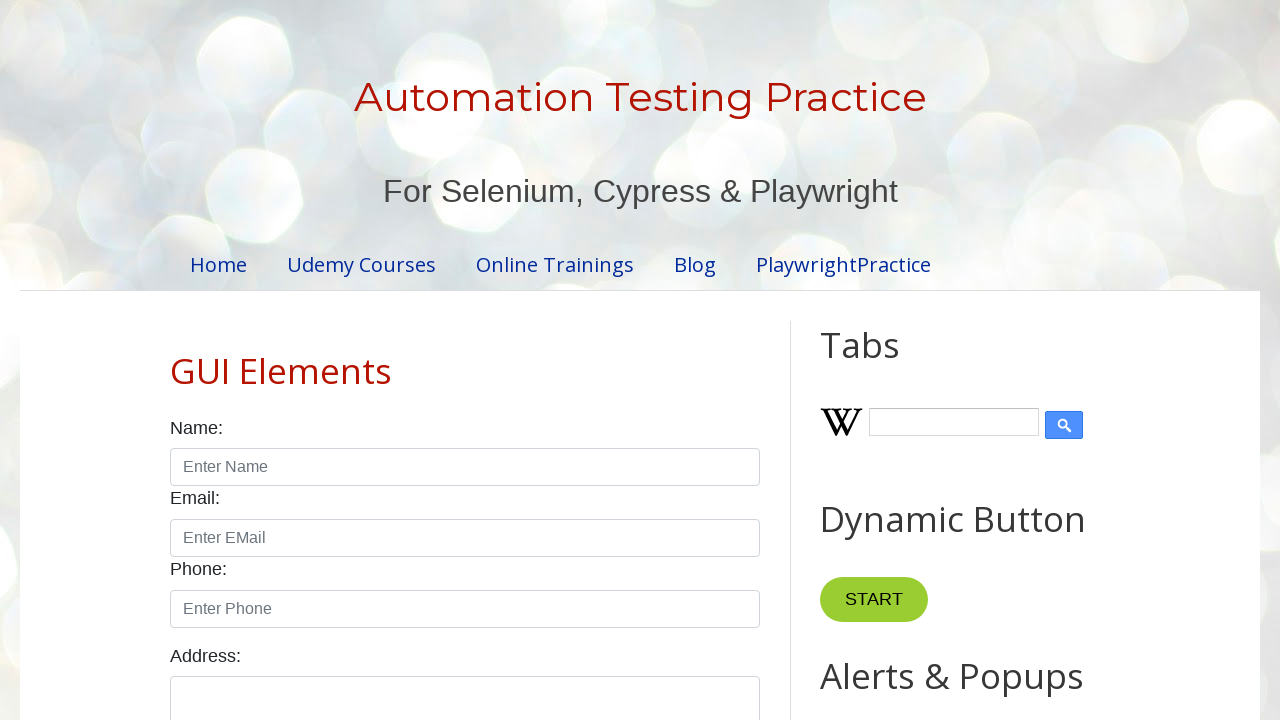

Filled datepicker input field with date '04/05/2025' using send keys on input#datepicker
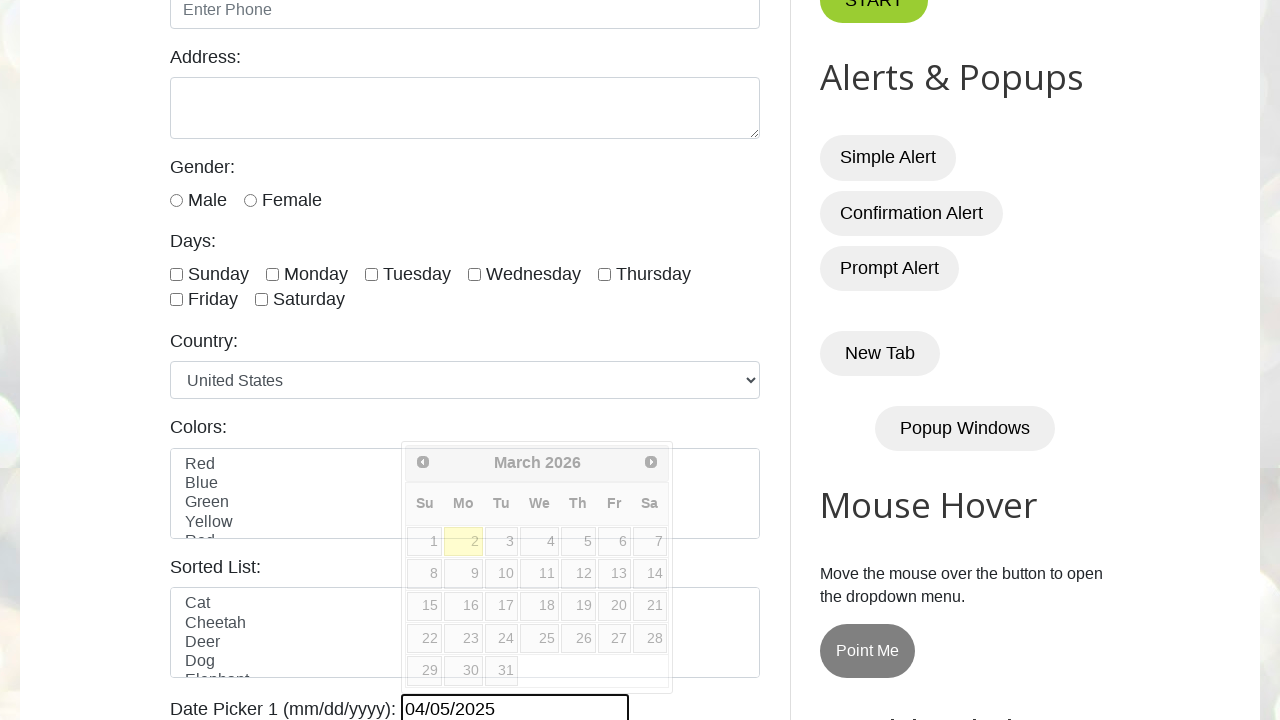

Clicked on datepicker input field to open date picker widget at (515, 705) on input#datepicker
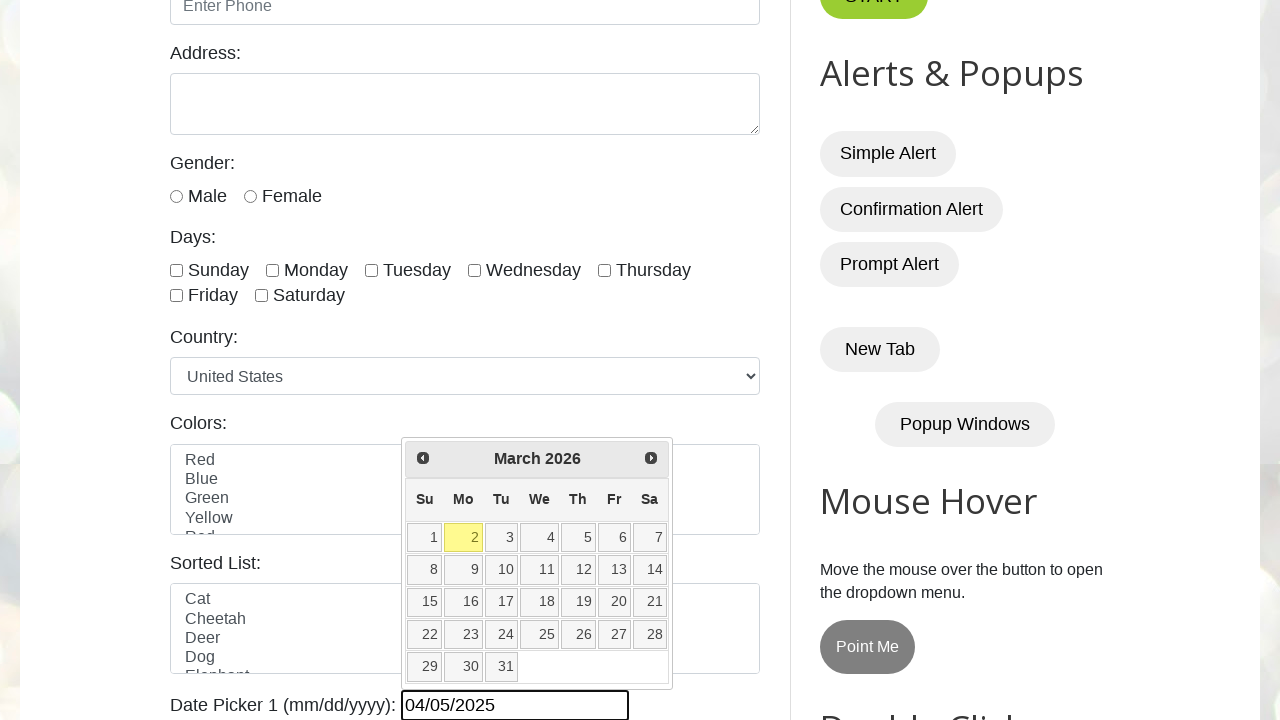

Date picker widget is now visible on the page
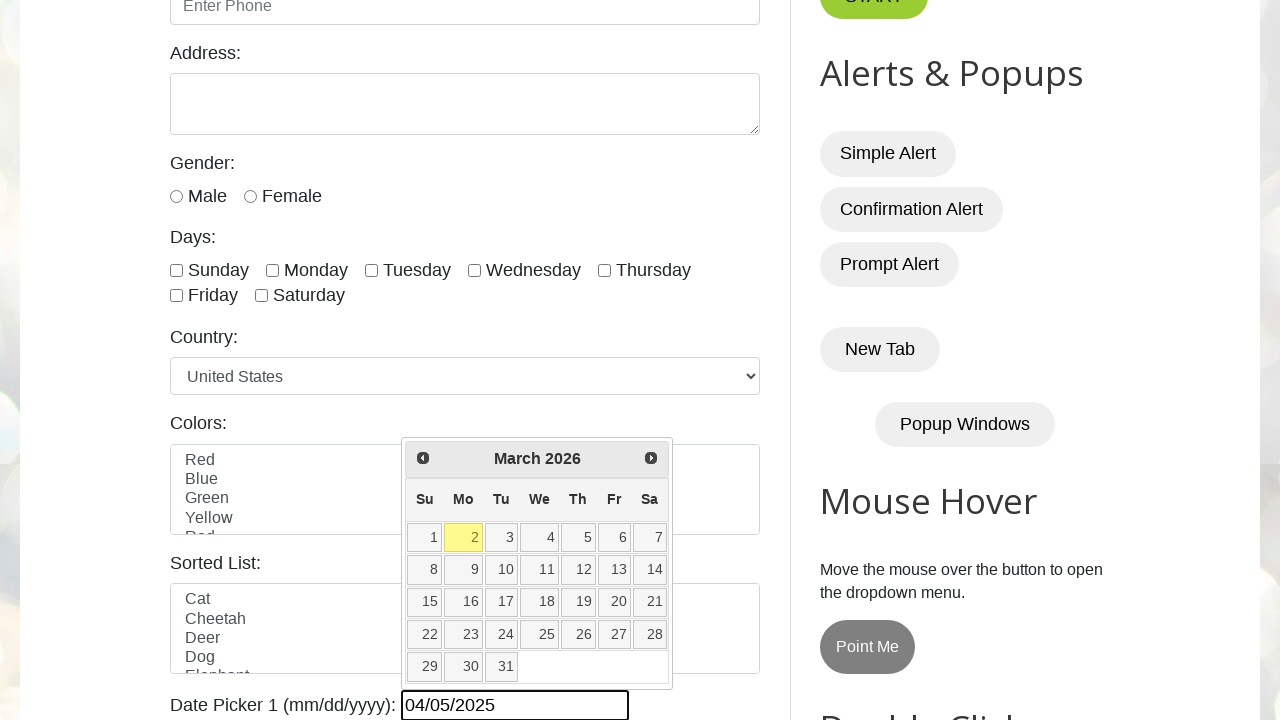

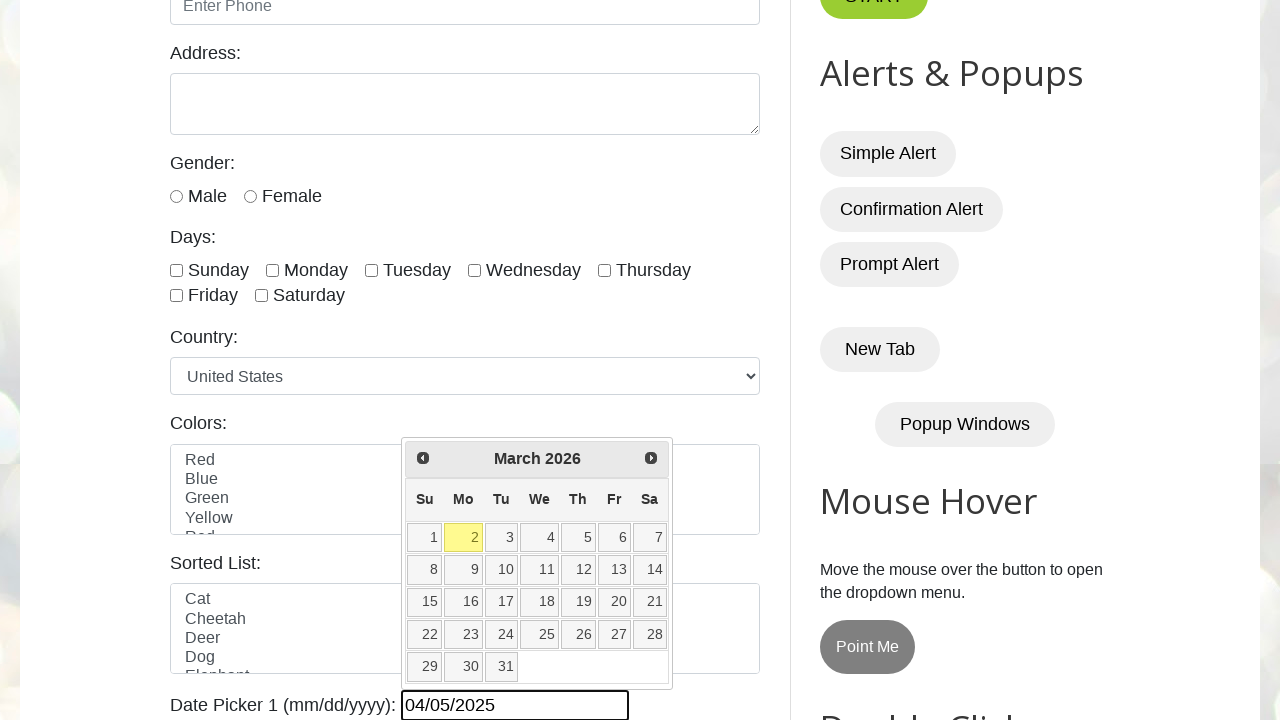